Tests the add/remove elements functionality by clicking the "Add Element" button 5 times and verifying that 5 "Delete" buttons are created on the page.

Starting URL: http://the-internet.herokuapp.com/add_remove_elements/

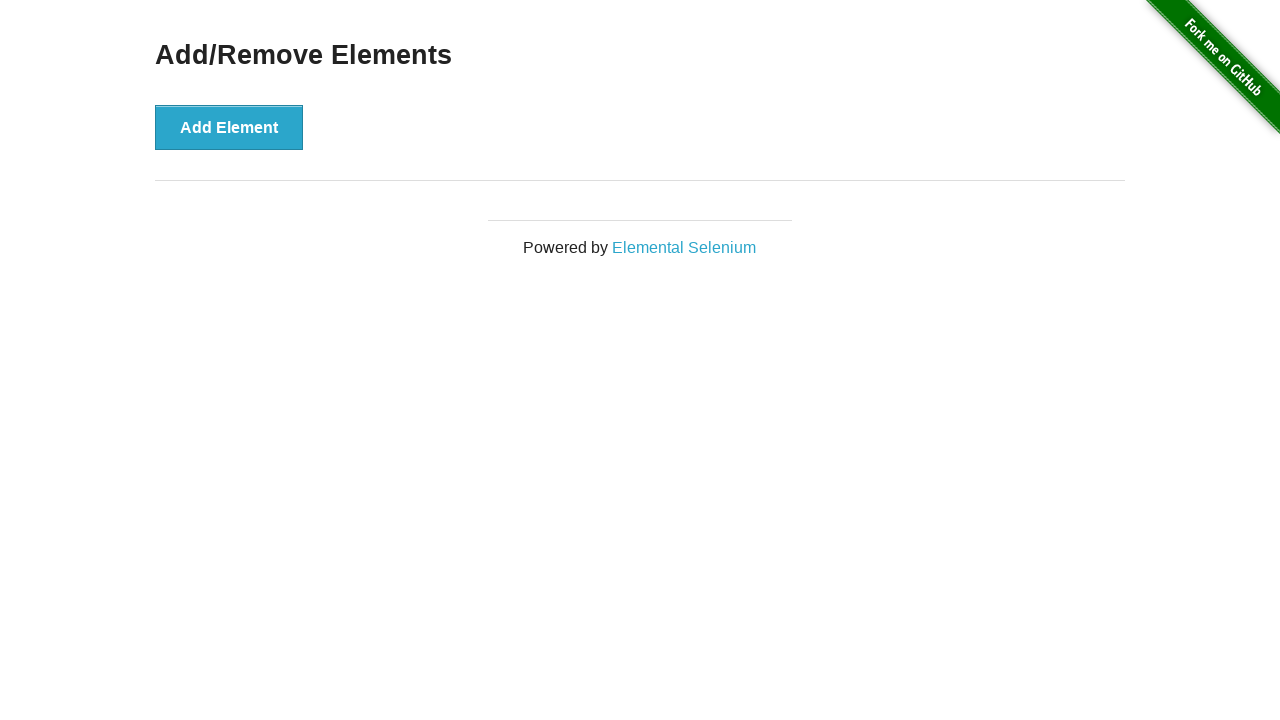

Clicked 'Add Element' button (iteration 1) at (229, 127) on xpath=/html/body/div[2]/div/div/button
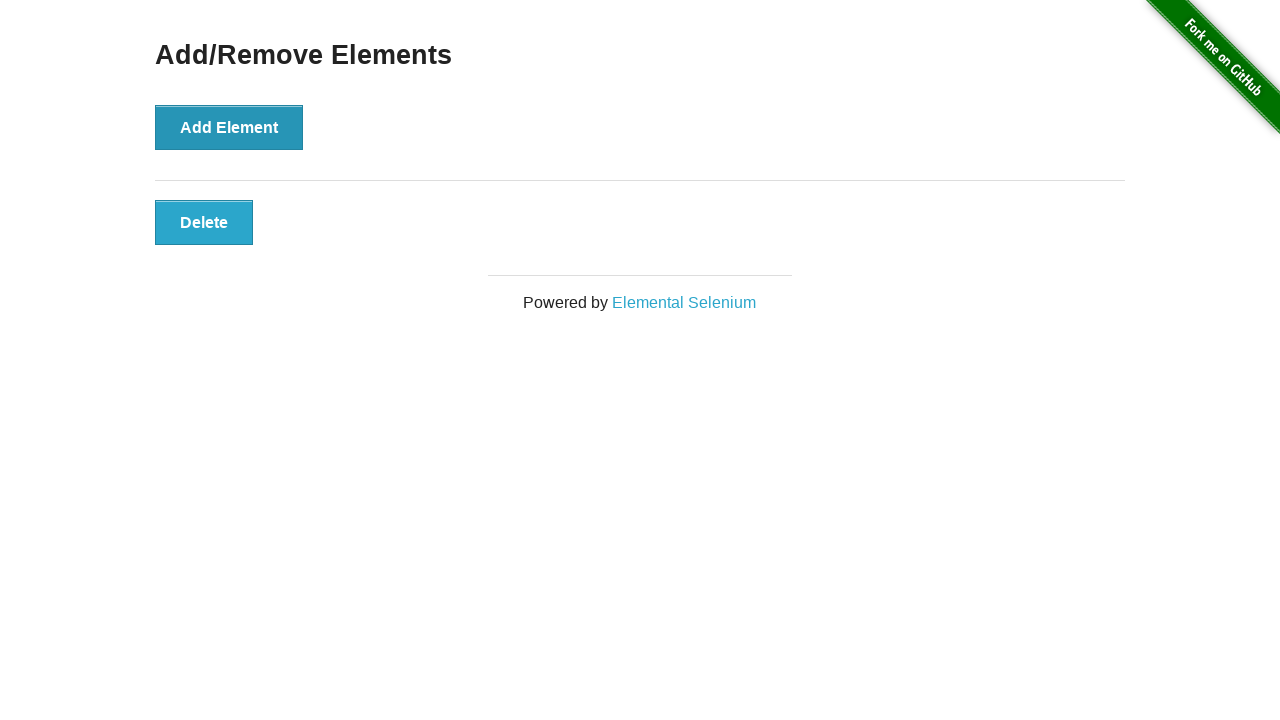

Waited 500ms for element to be added (iteration 1)
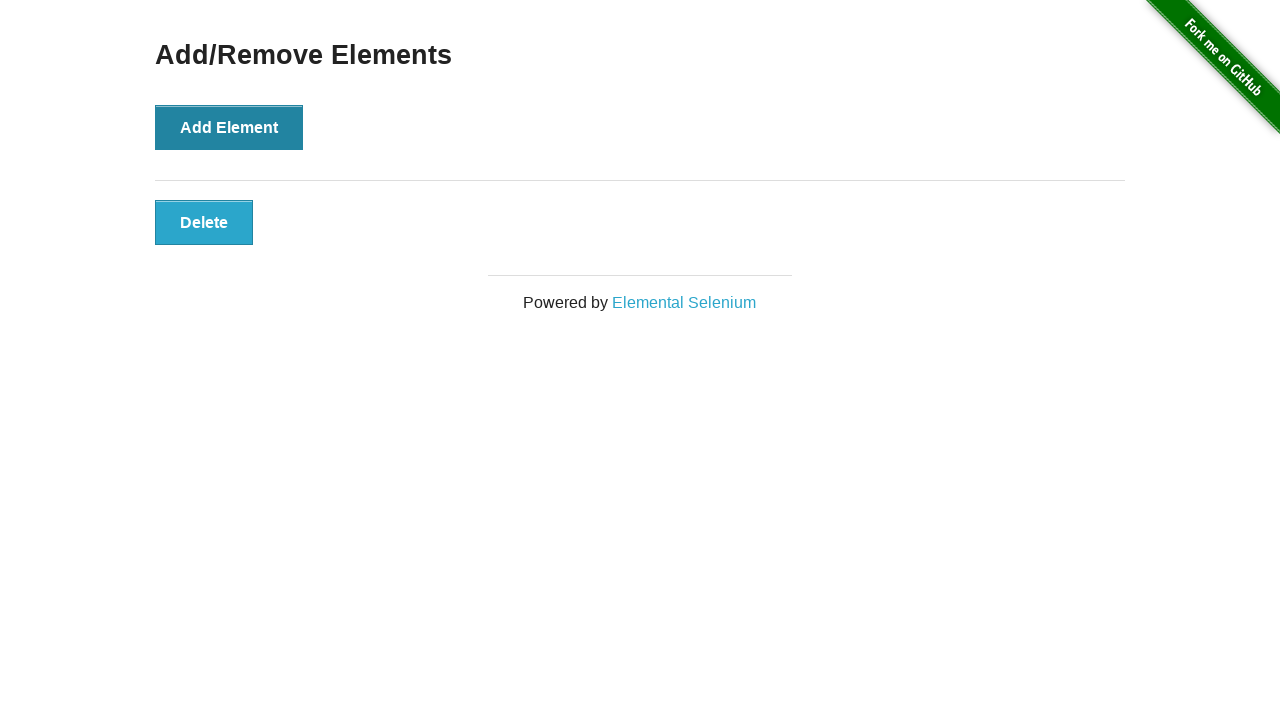

Clicked 'Add Element' button (iteration 2) at (229, 127) on xpath=/html/body/div[2]/div/div/button
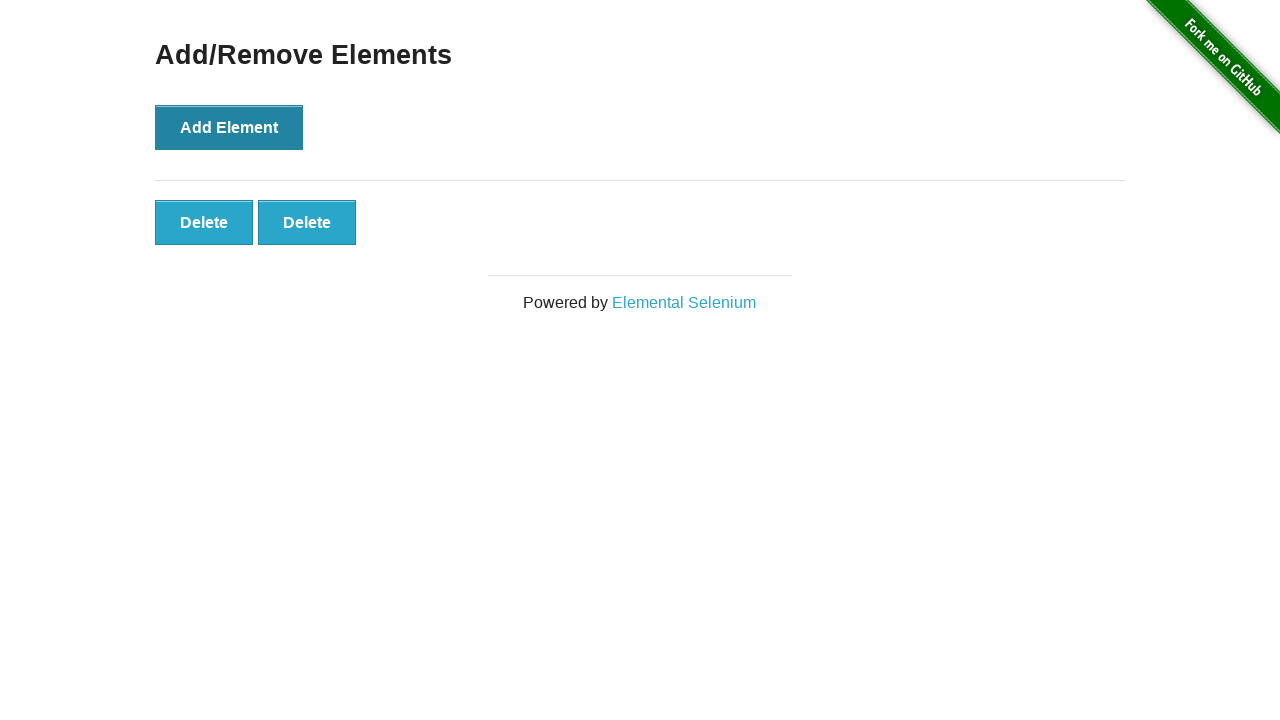

Waited 500ms for element to be added (iteration 2)
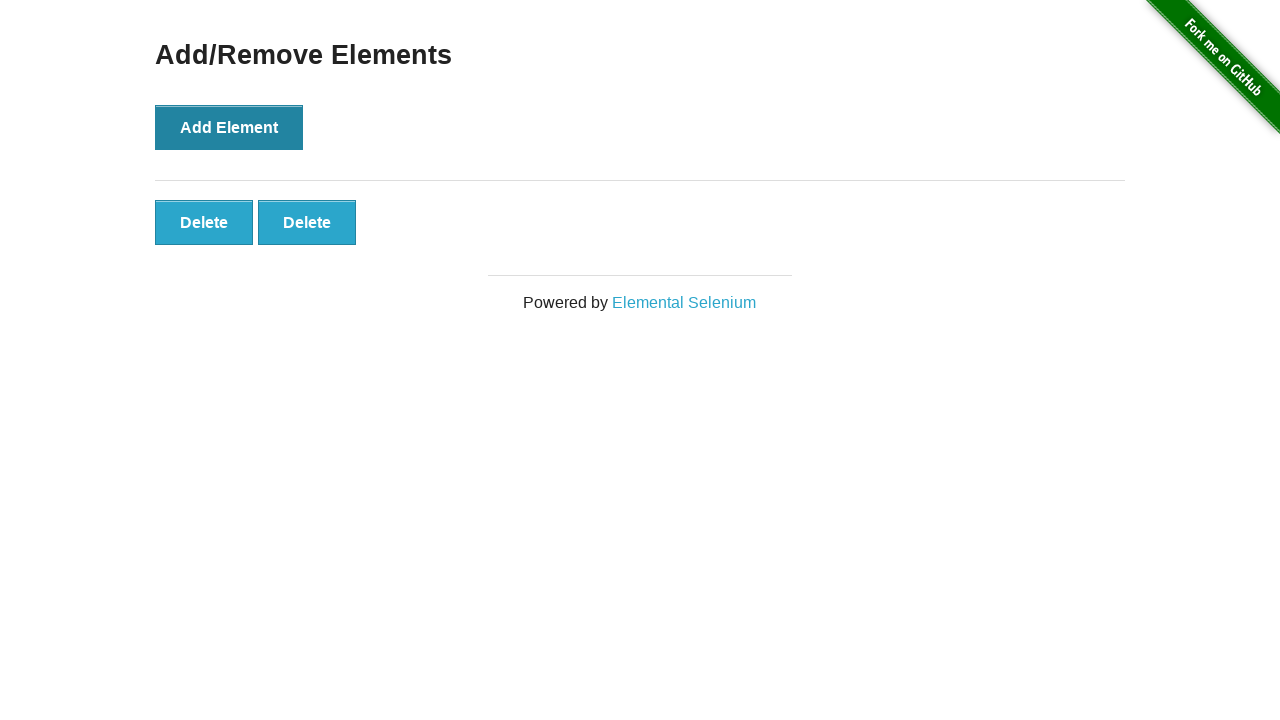

Clicked 'Add Element' button (iteration 3) at (229, 127) on xpath=/html/body/div[2]/div/div/button
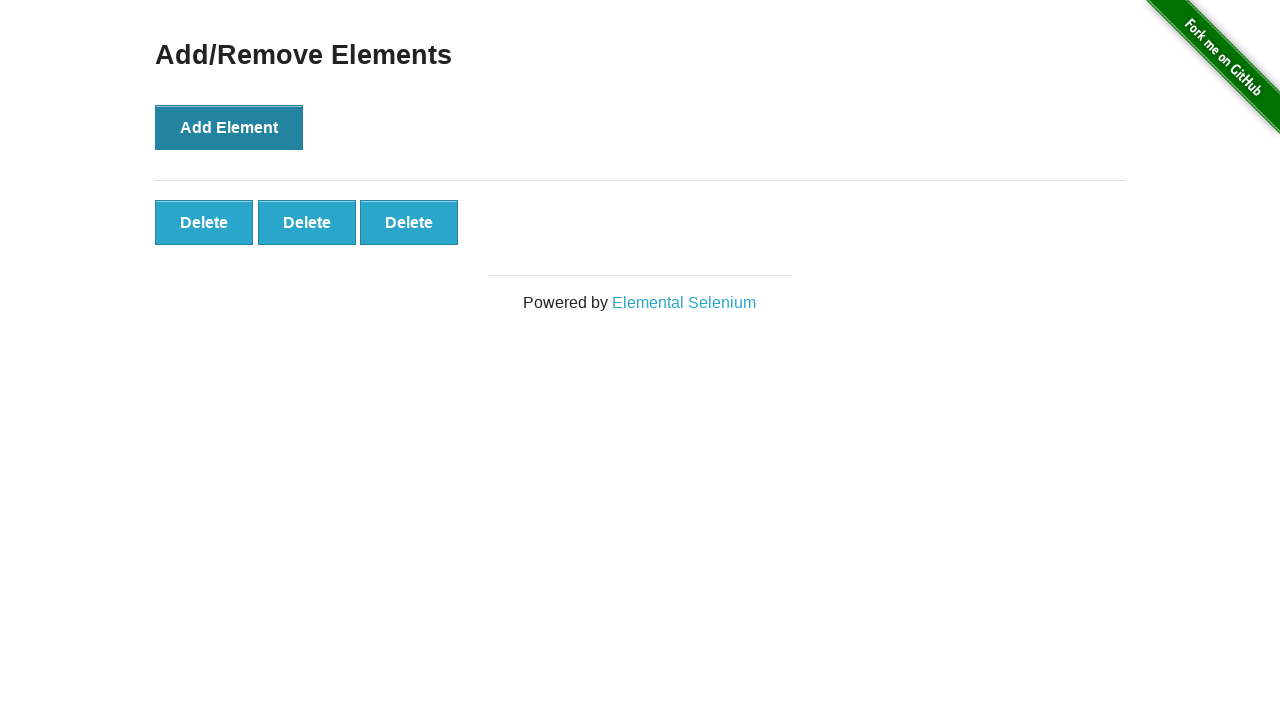

Waited 500ms for element to be added (iteration 3)
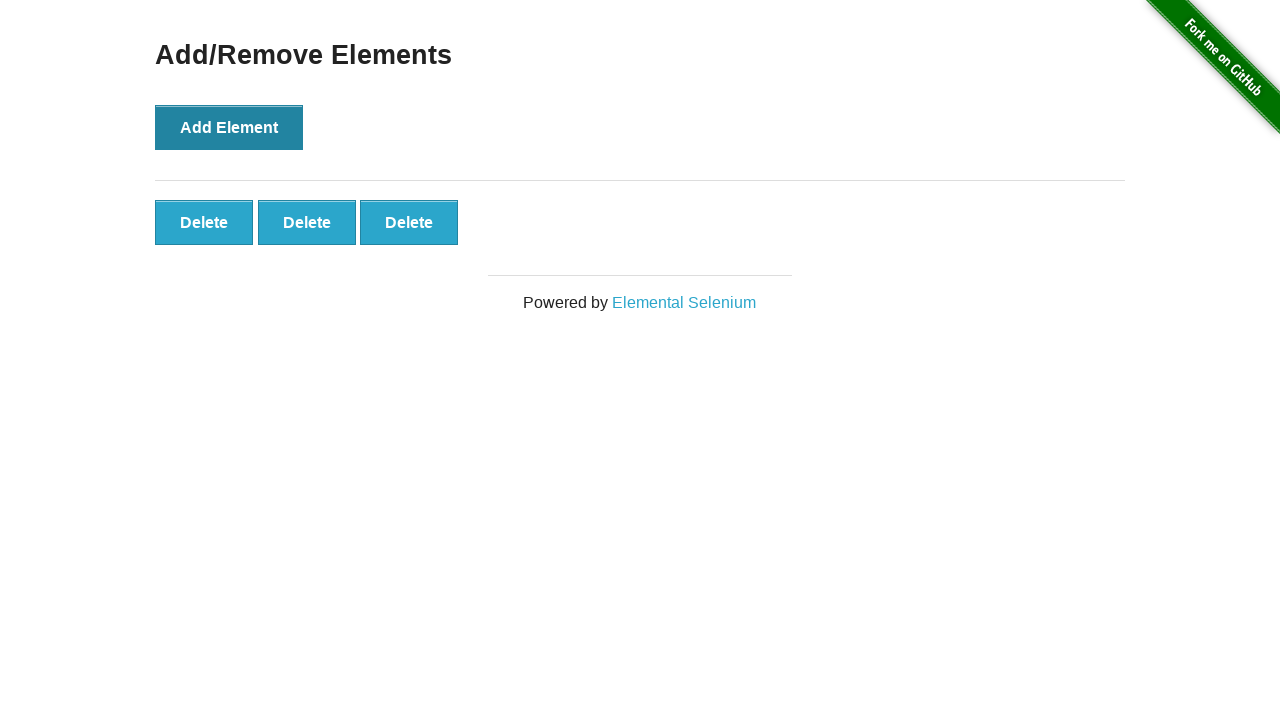

Clicked 'Add Element' button (iteration 4) at (229, 127) on xpath=/html/body/div[2]/div/div/button
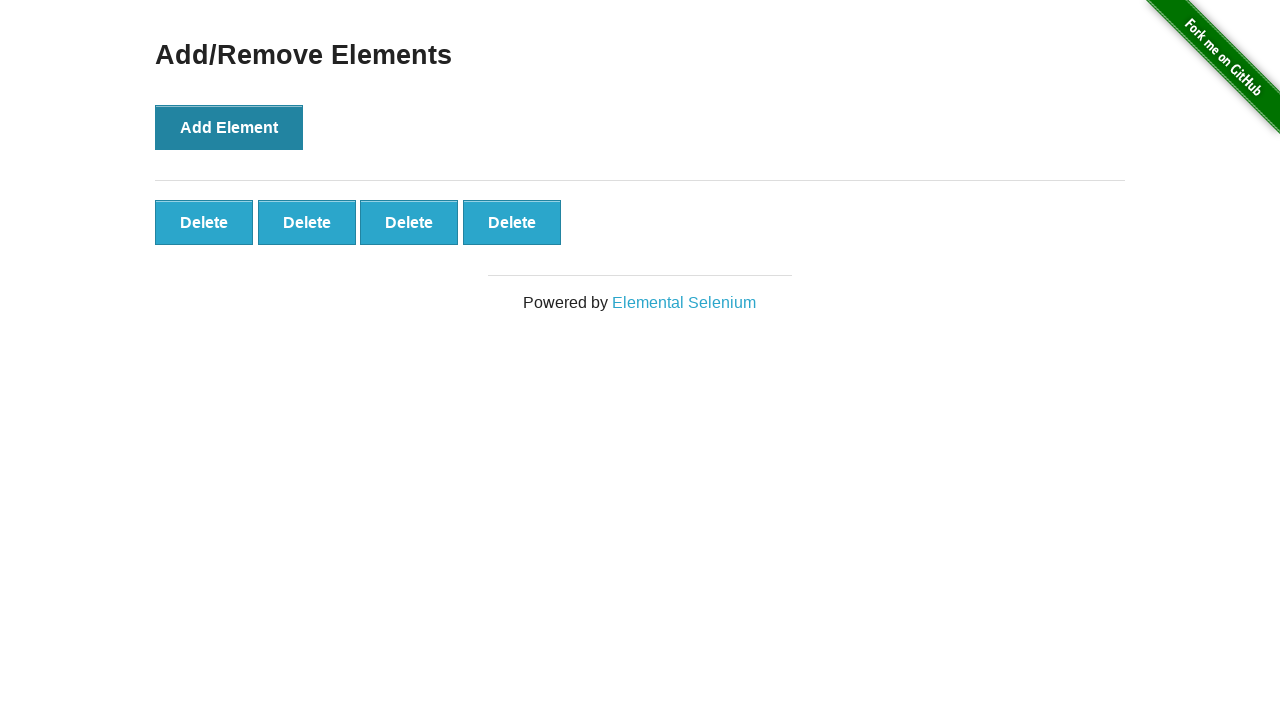

Waited 500ms for element to be added (iteration 4)
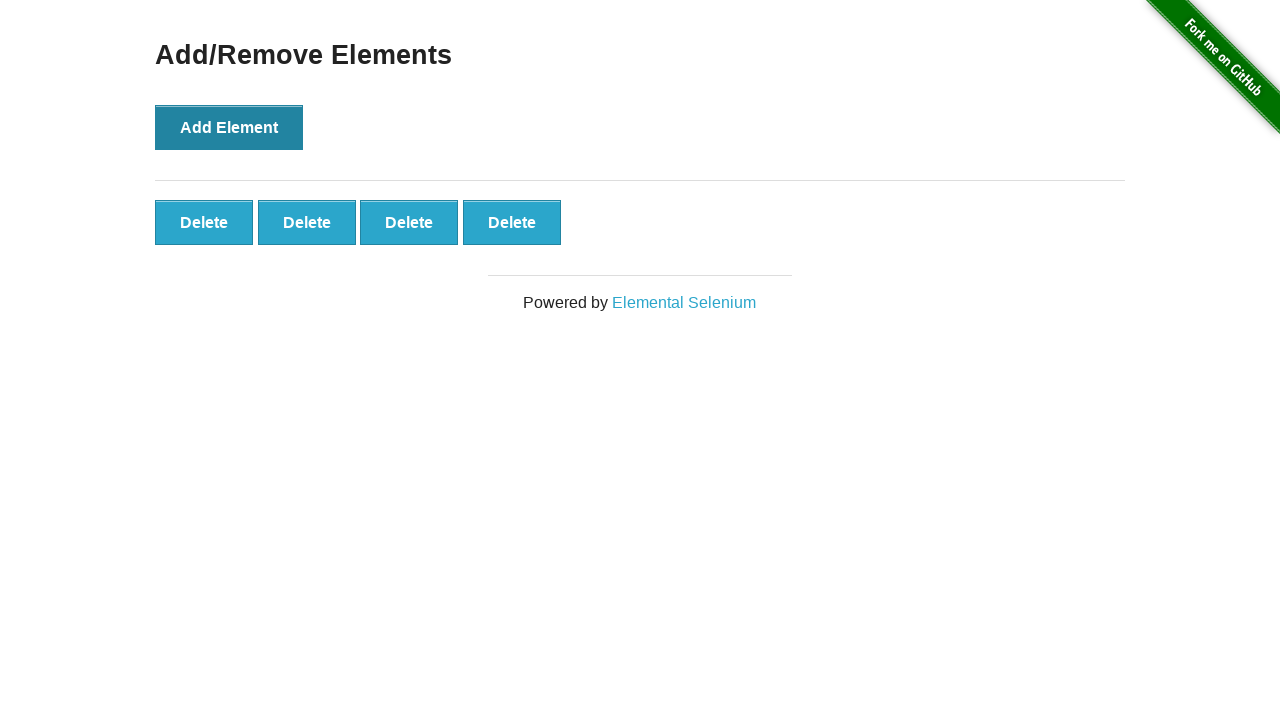

Clicked 'Add Element' button (iteration 5) at (229, 127) on xpath=/html/body/div[2]/div/div/button
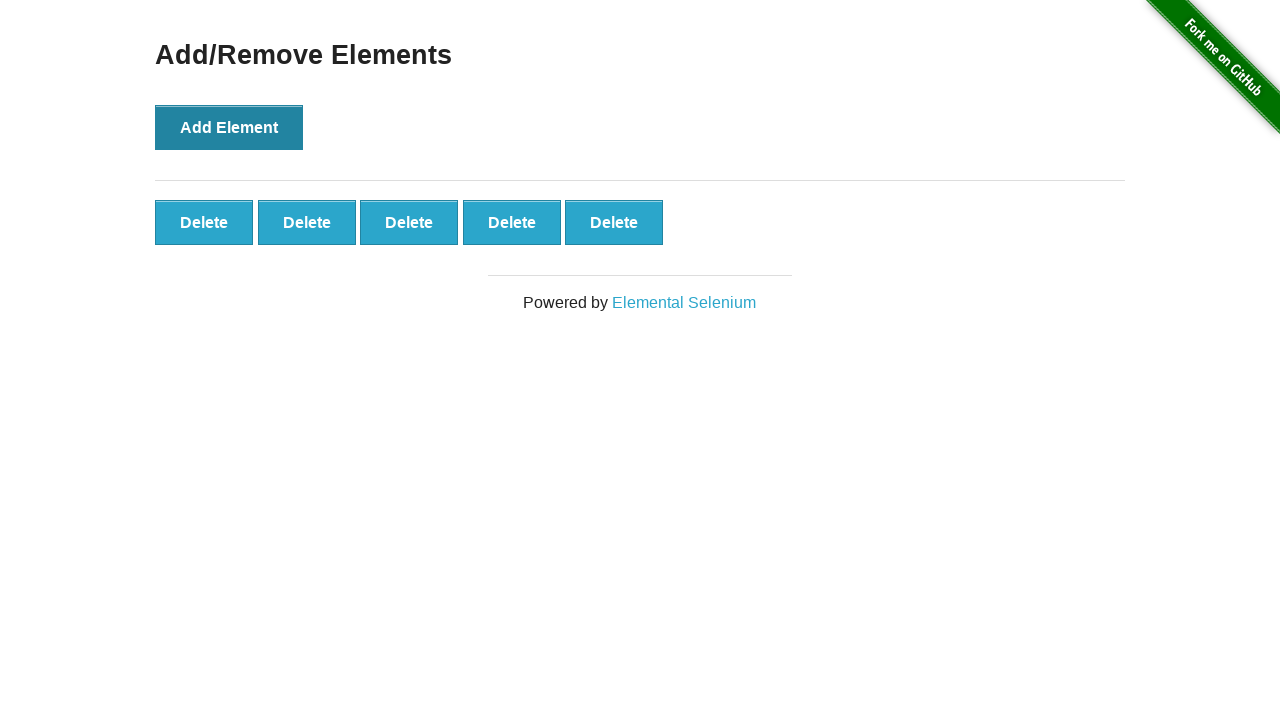

Waited 500ms for element to be added (iteration 5)
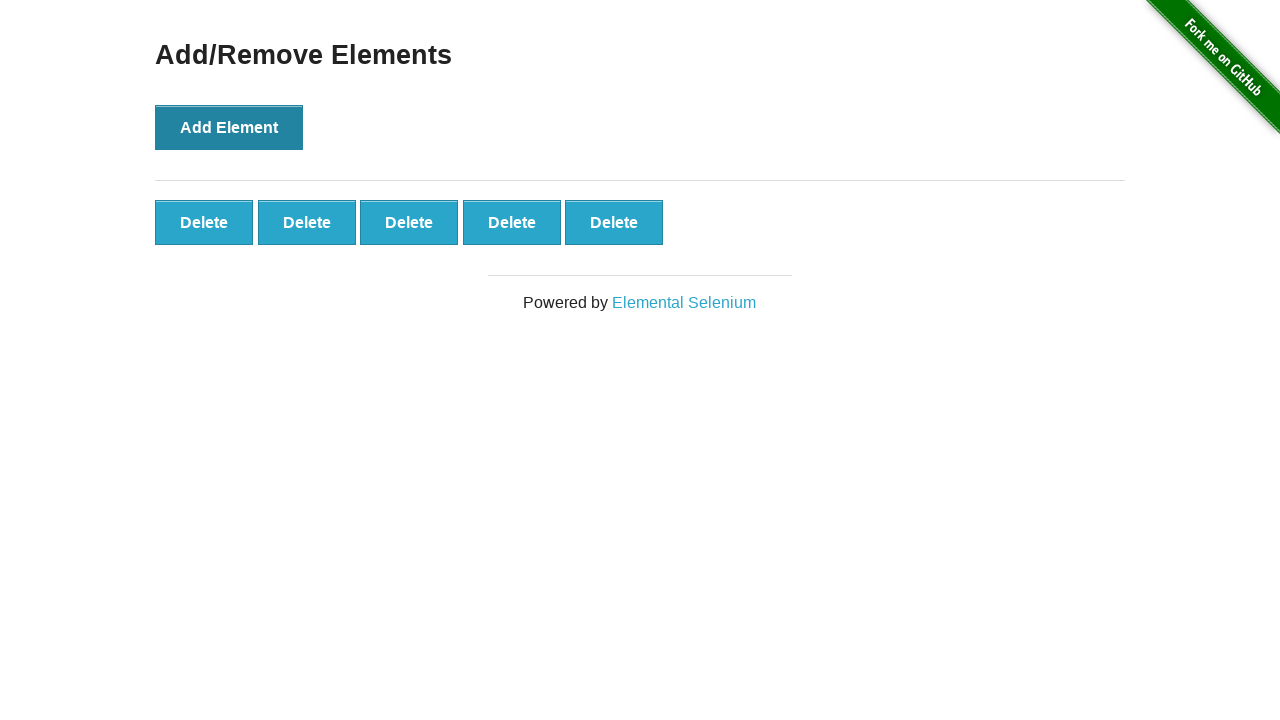

Waited for delete buttons to appear
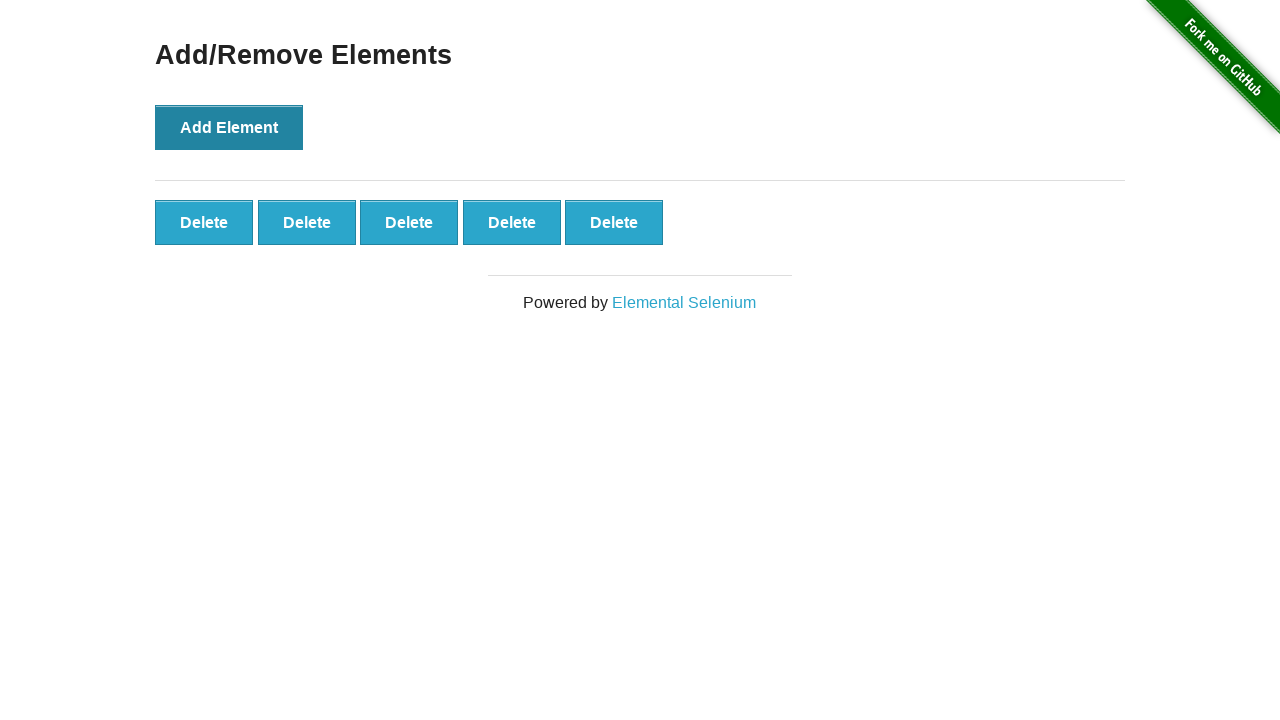

Located all delete buttons on the page
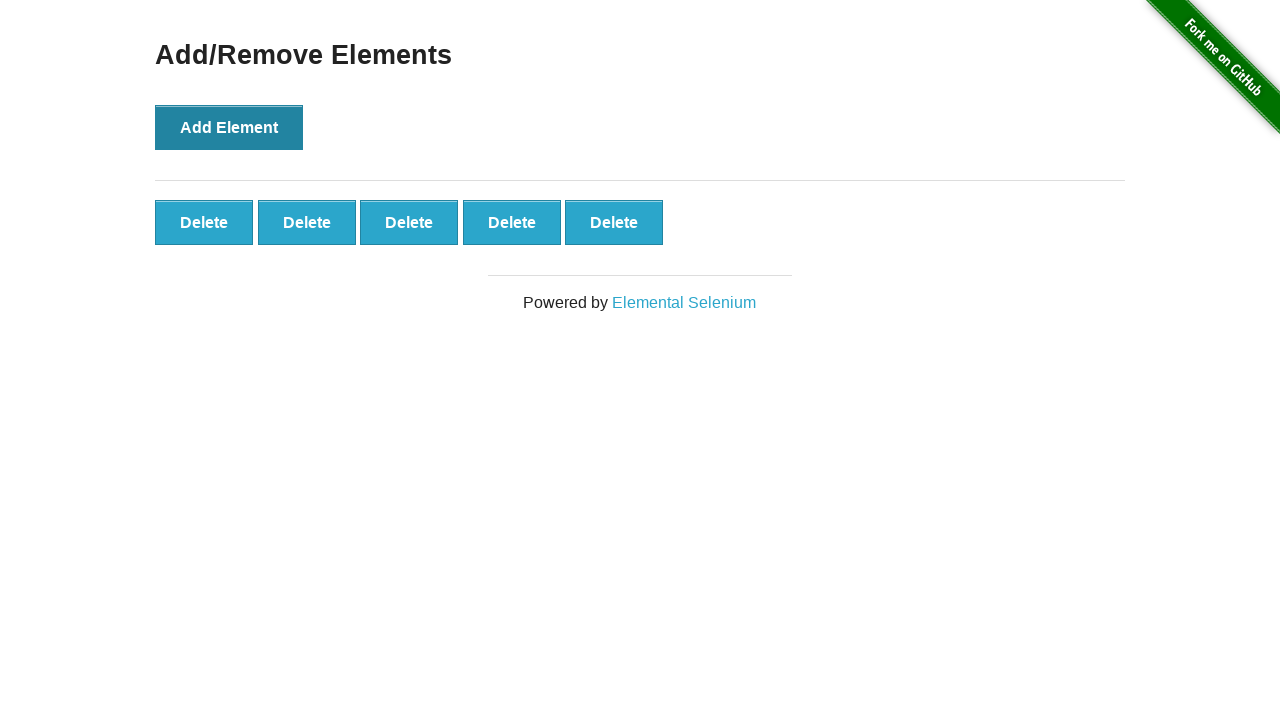

Verified that 5 delete buttons were created successfully
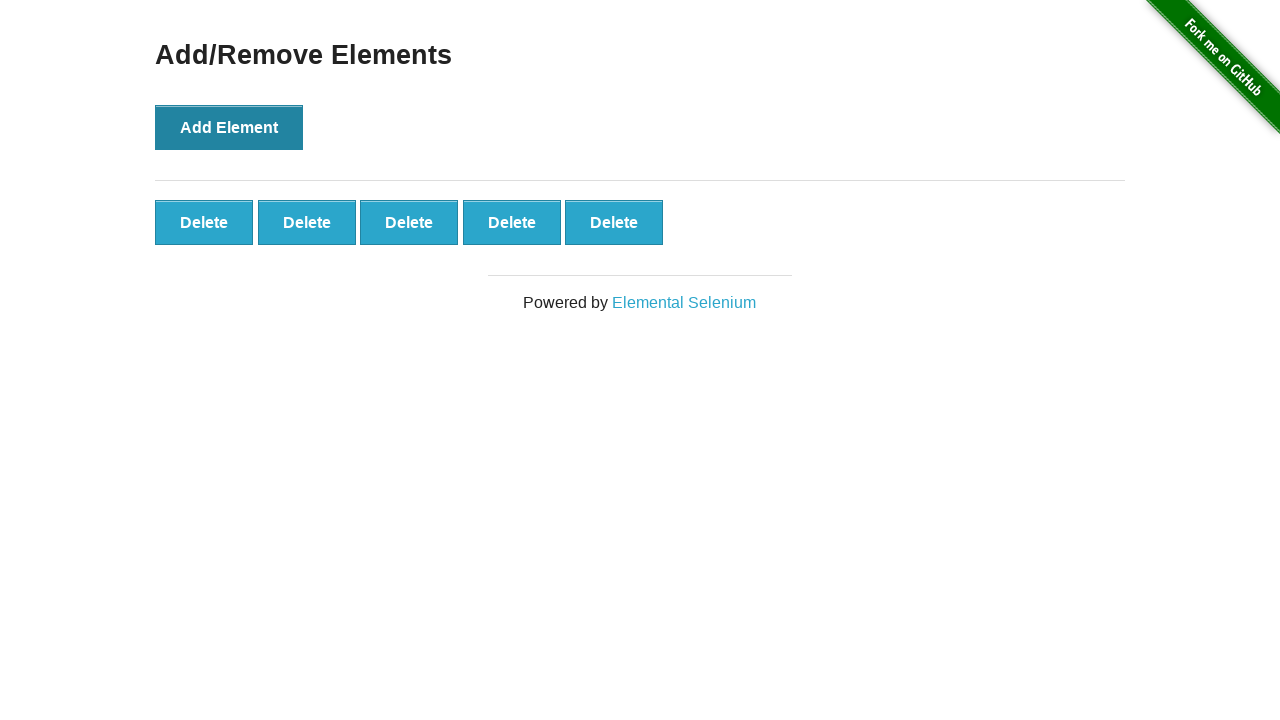

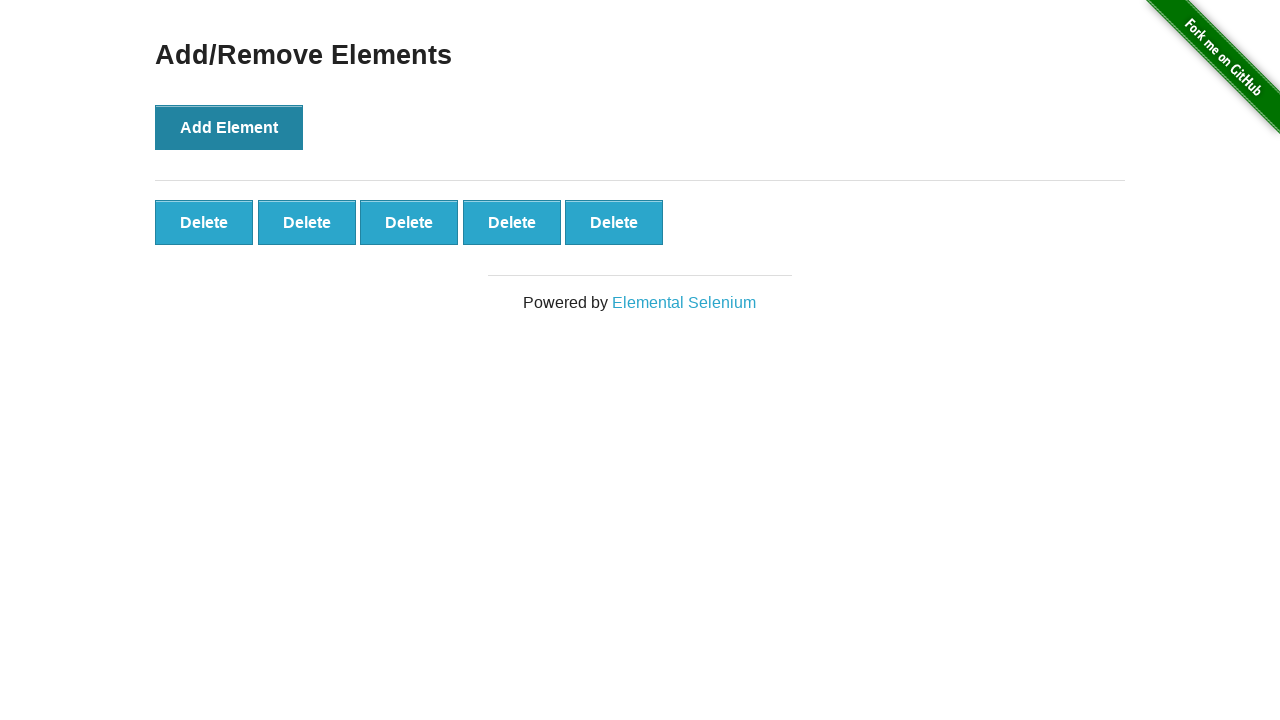